Tests dynamic controls on a webpage by clicking Remove button, verifying message appearance, clicking Add button, and verifying the return message

Starting URL: https://the-internet.herokuapp.com/dynamic_controls

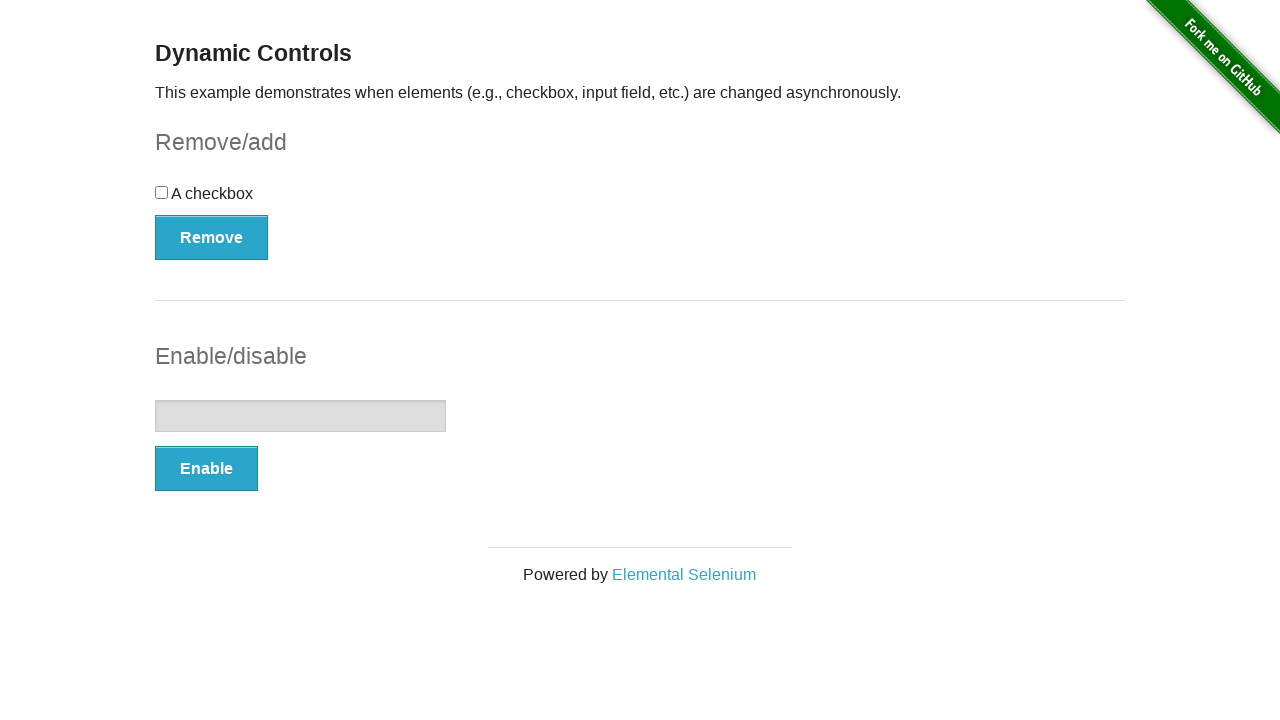

Navigated to dynamic controls test page
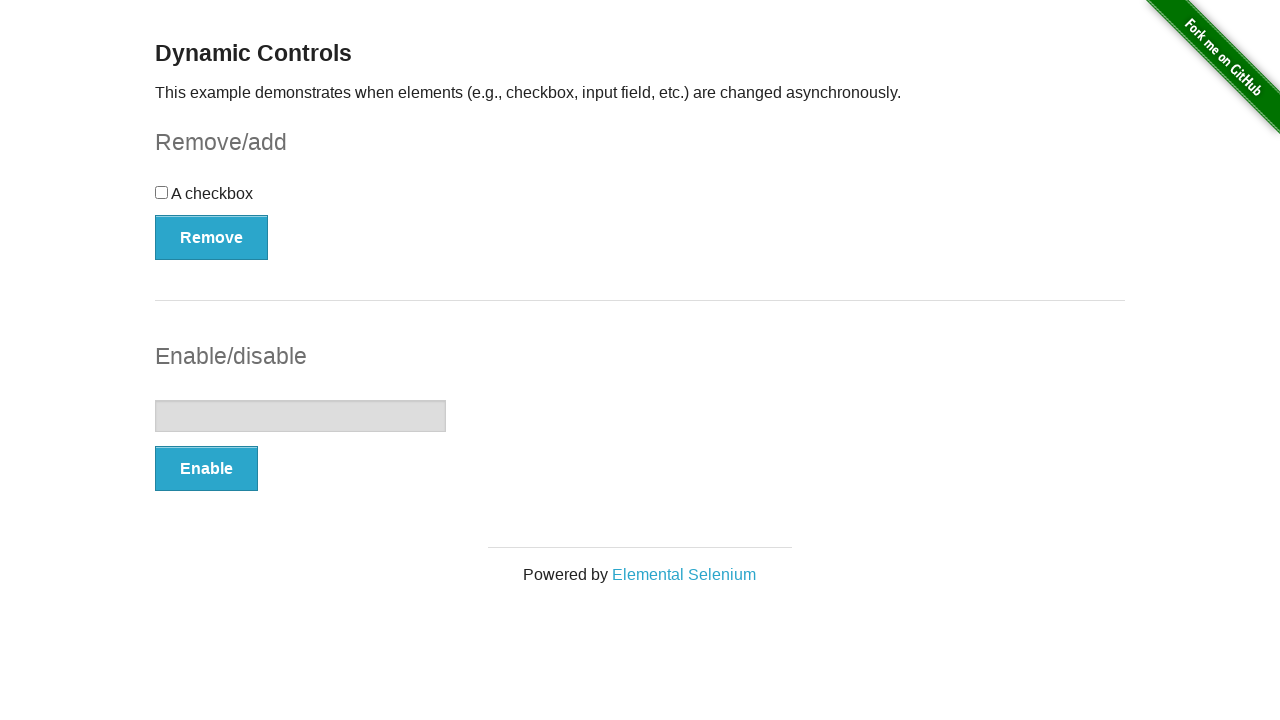

Clicked Remove button at (212, 237) on button:has-text('Remove')
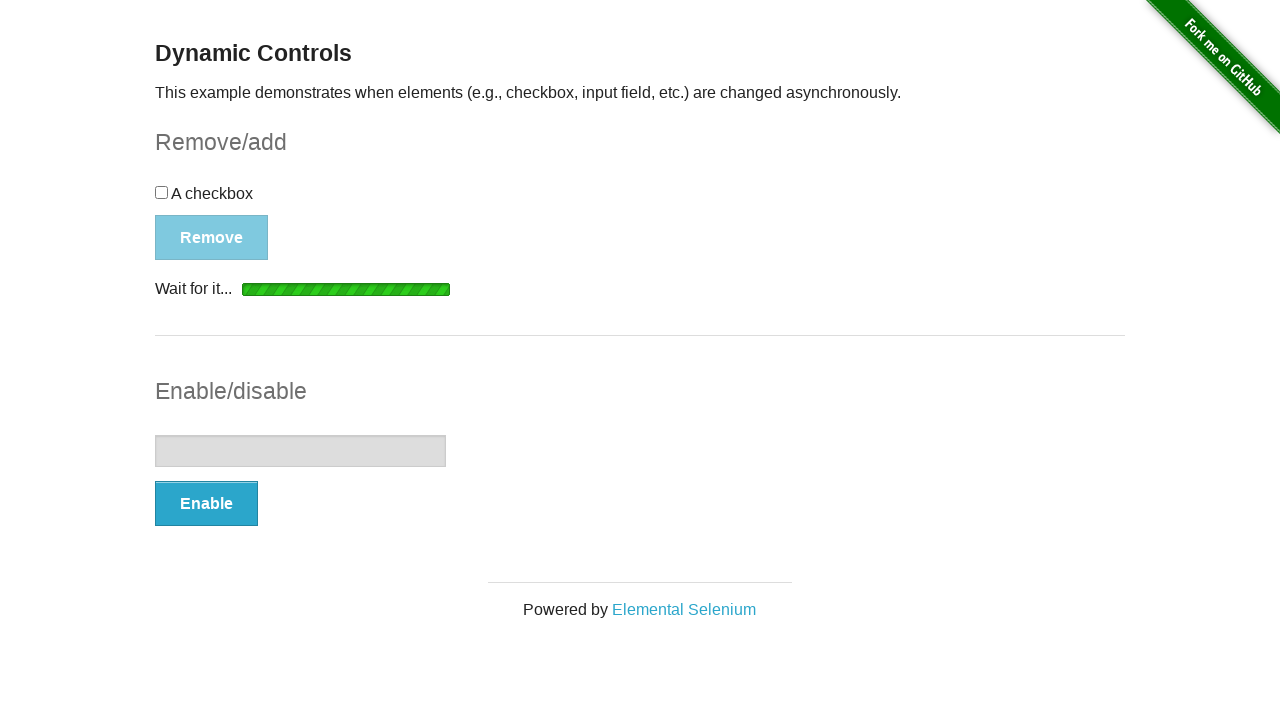

Verified 'It's gone!' message appeared after removing element
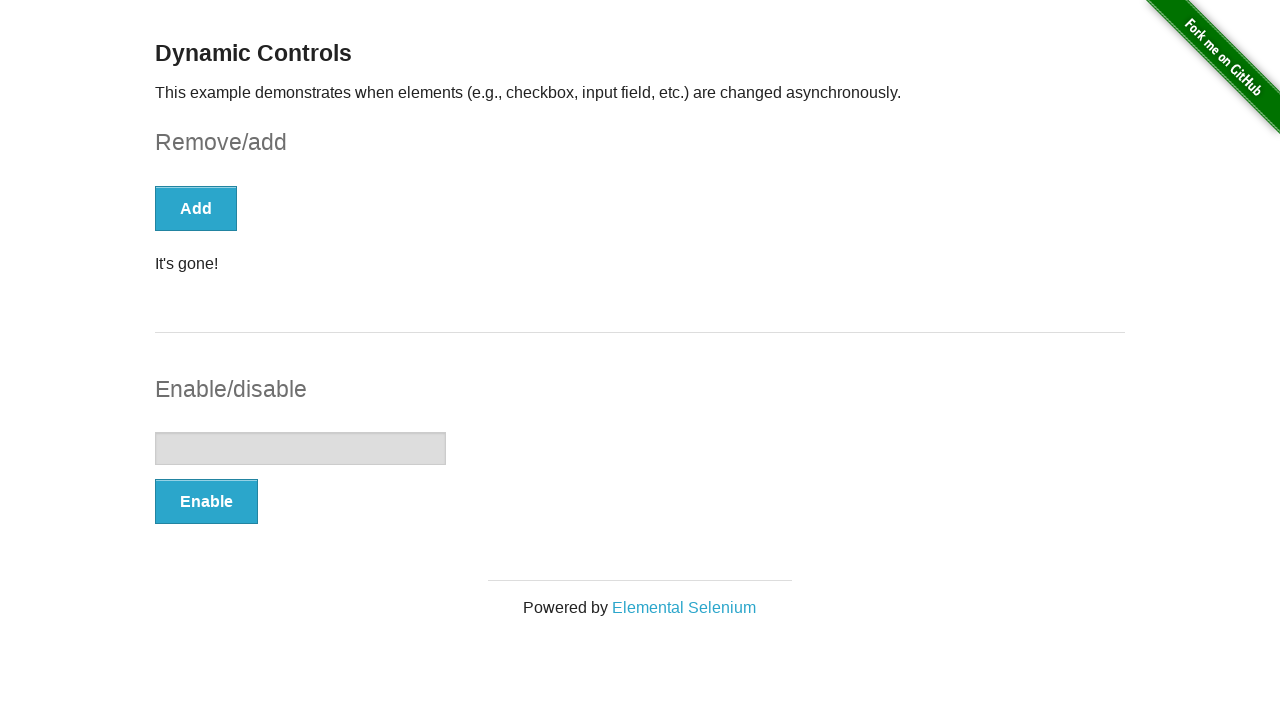

Clicked Add button at (196, 208) on button:has-text('Add')
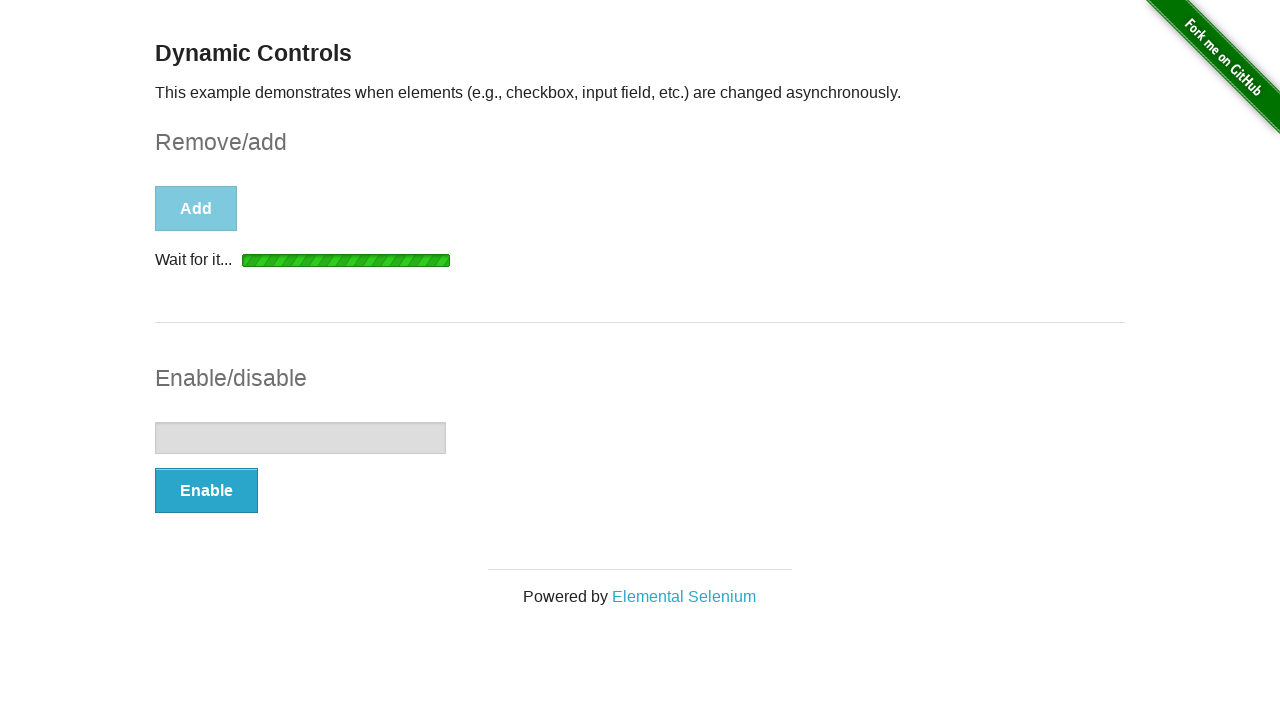

Verified 'It's back!' message appeared after adding element back
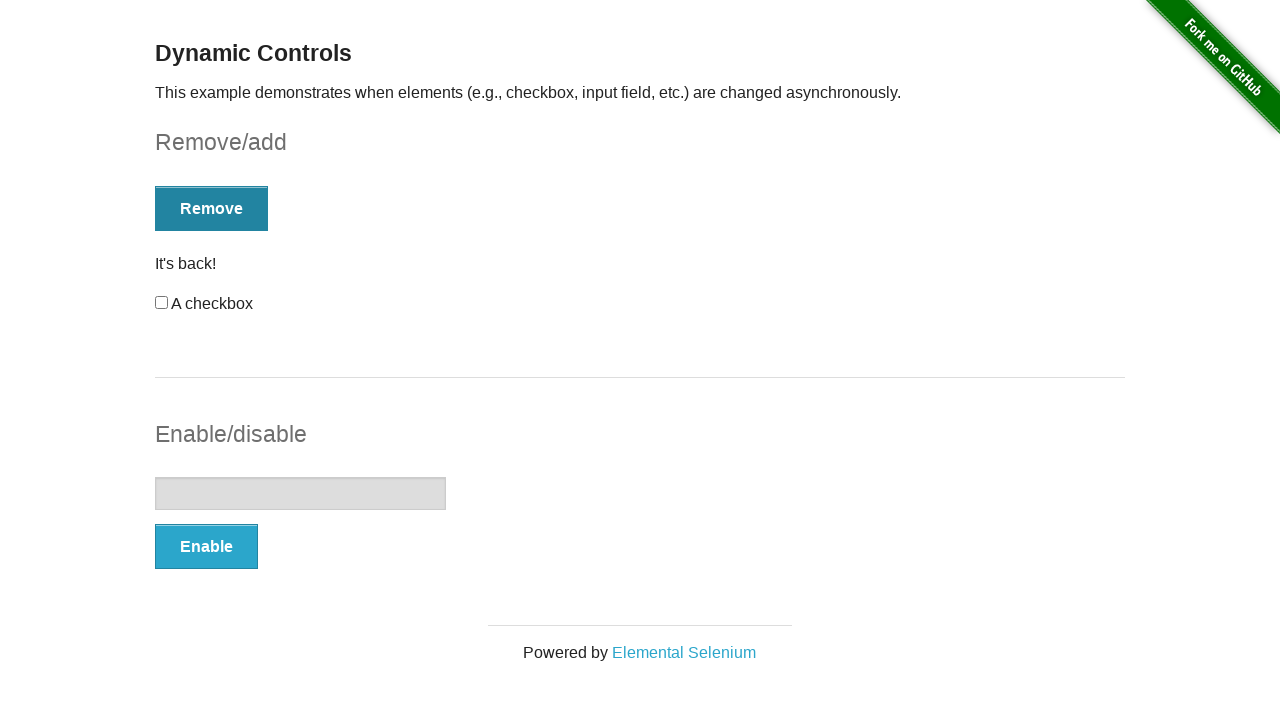

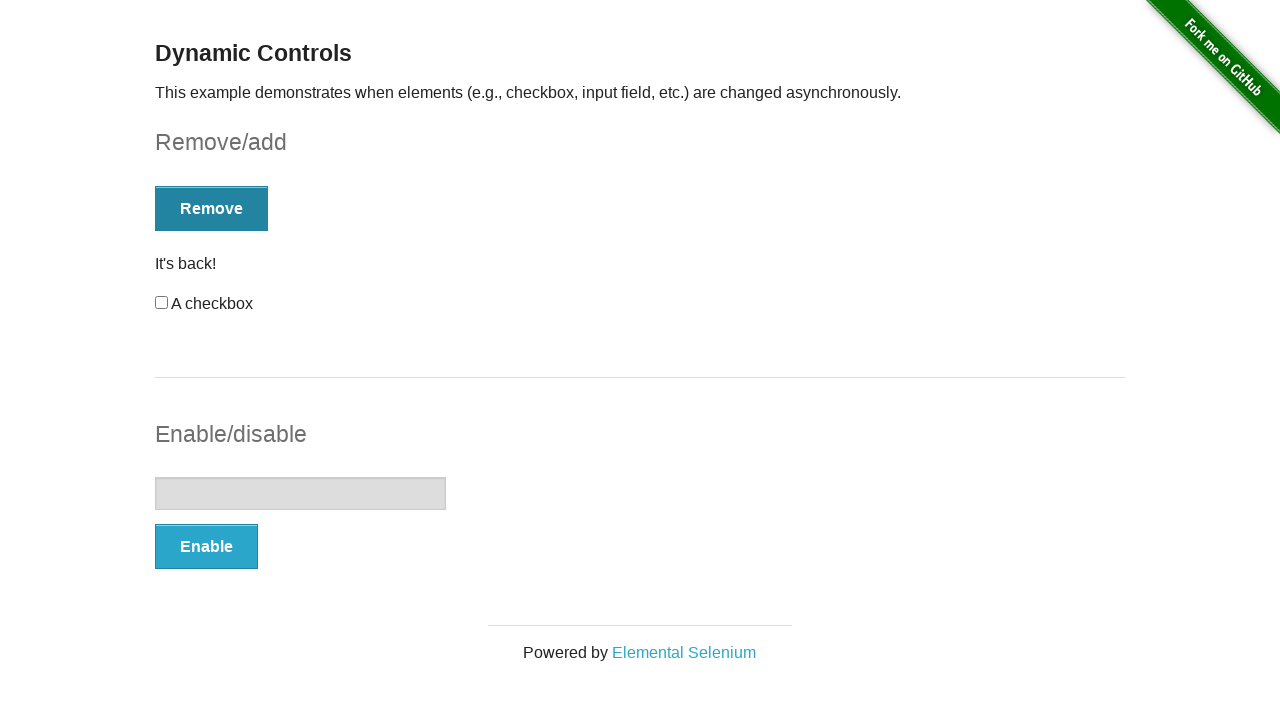